Tests the add/remove elements functionality on Herokuapp by clicking a link, adding an element, and verifying it appears

Starting URL: https://the-internet.herokuapp.com/

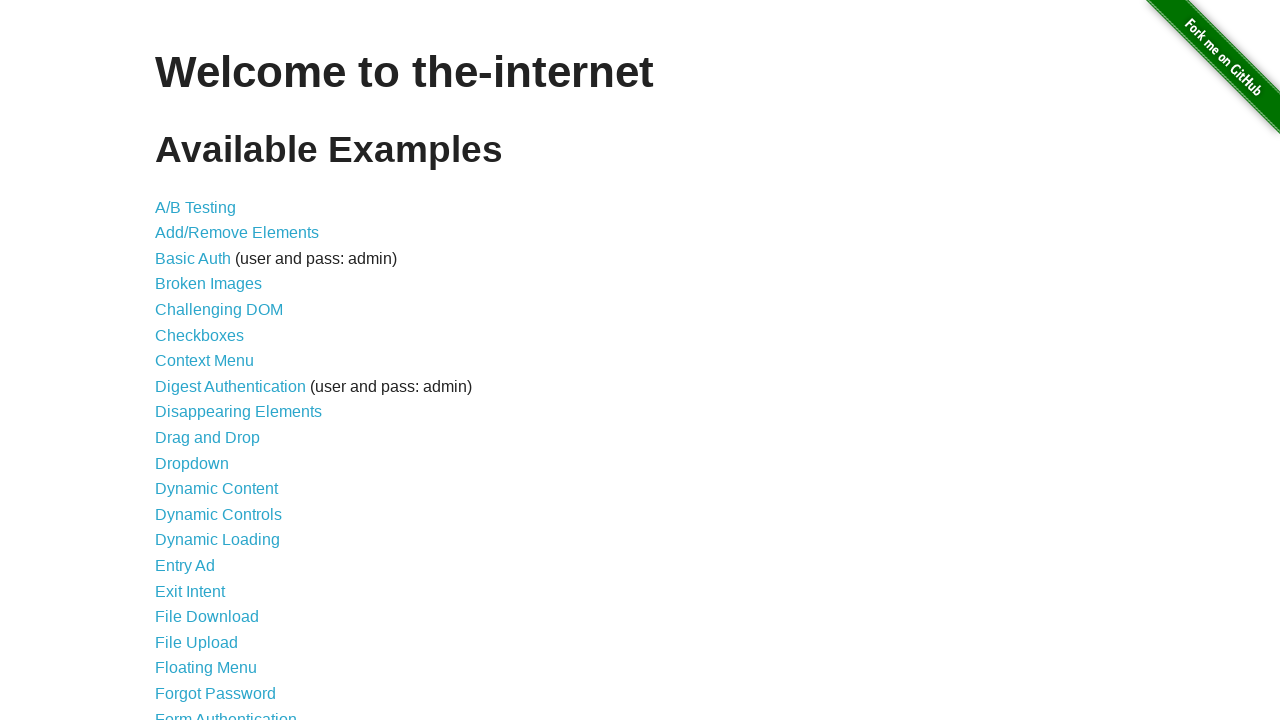

Clicked on the Add/Remove Elements link at (237, 233) on a[href='/add_remove_elements/']
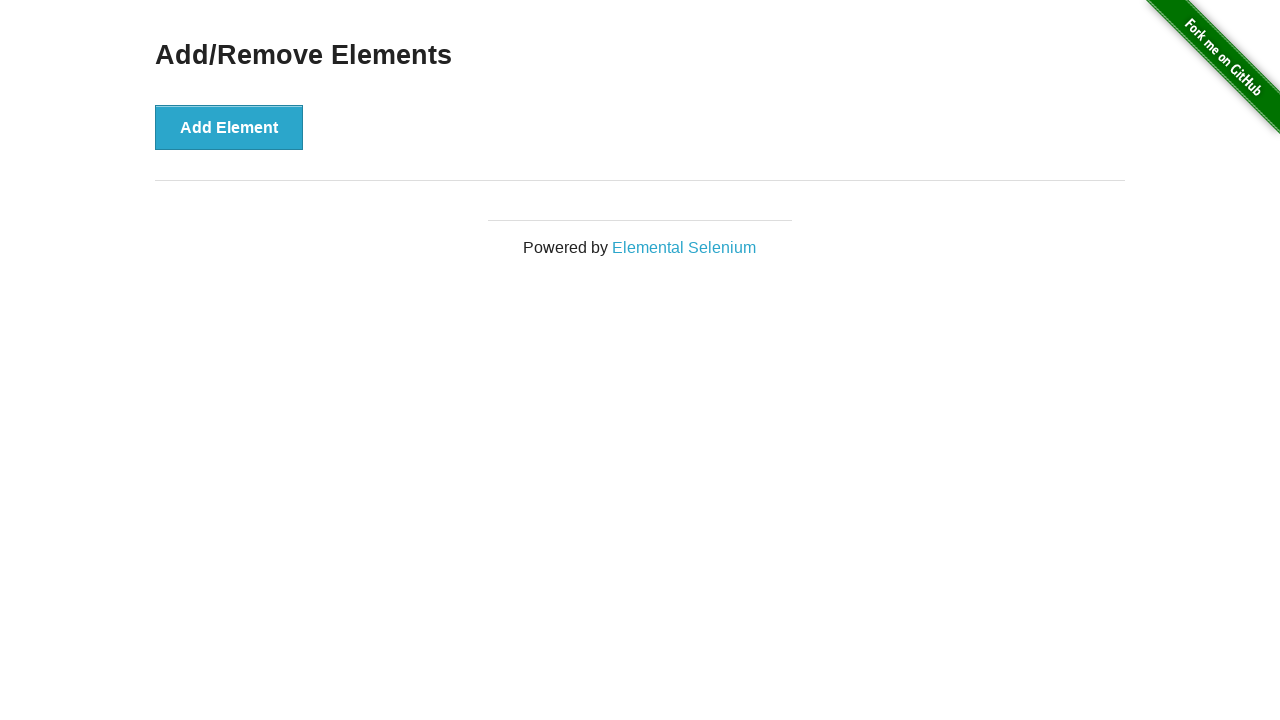

Clicked the Add Element button at (229, 127) on button[onclick='addElement()']
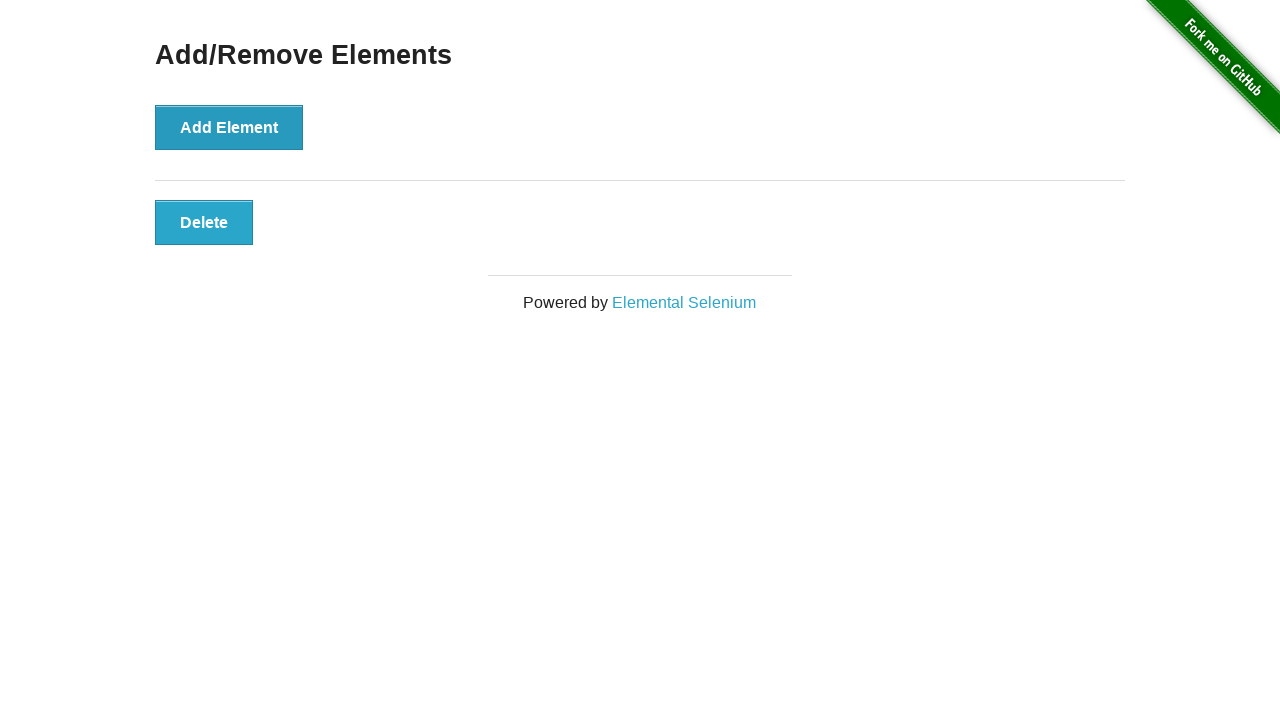

Verified the added element is displayed
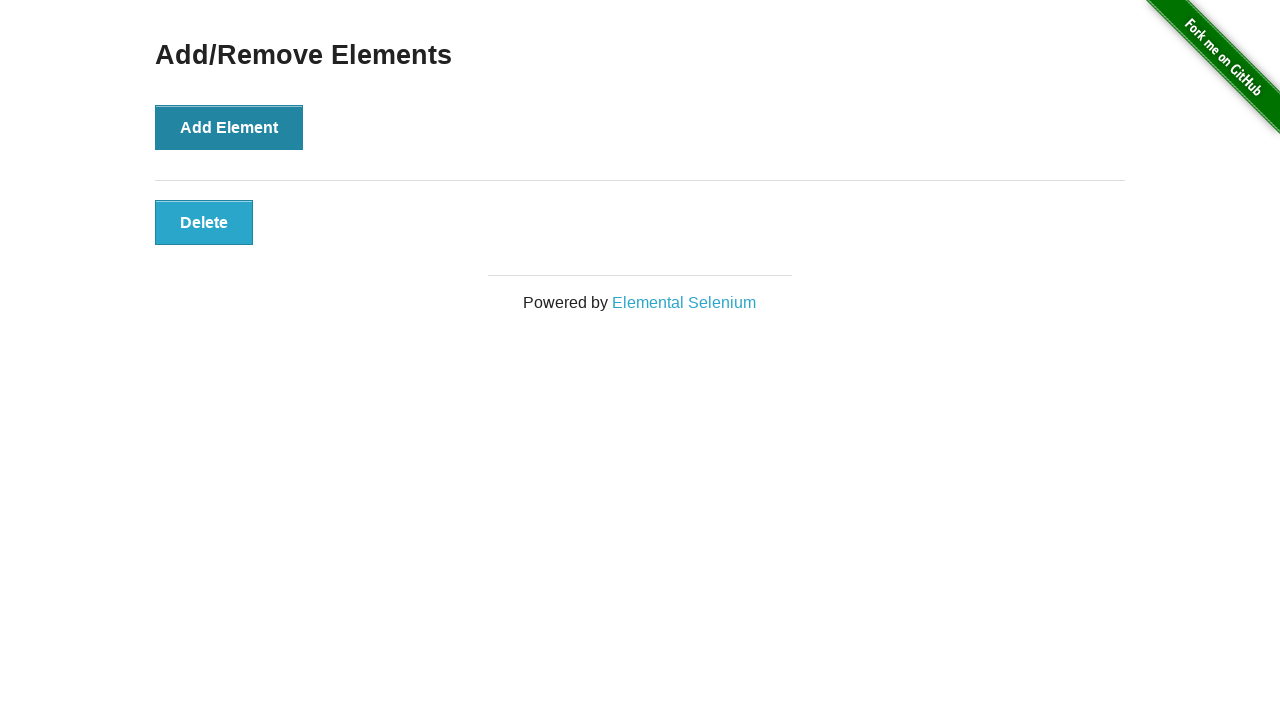

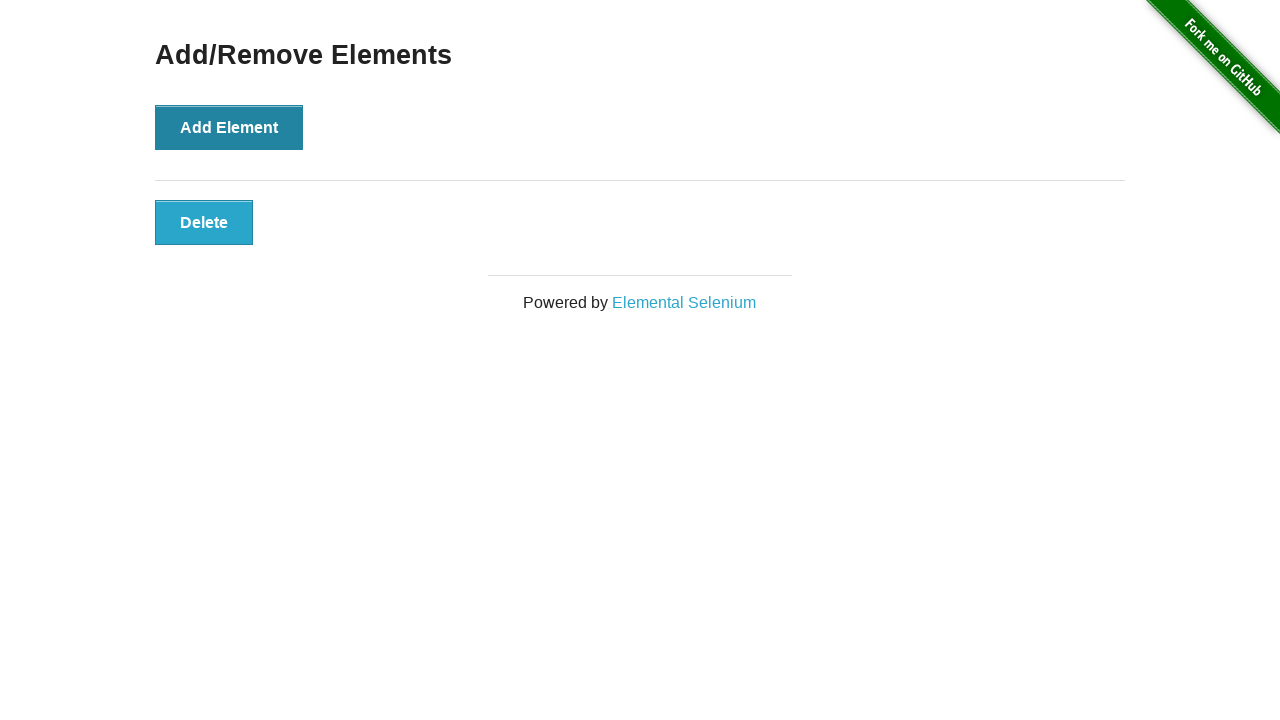